Tests opening a new browser window and navigating to a different page in that window

Starting URL: https://the-internet.herokuapp.com/windows

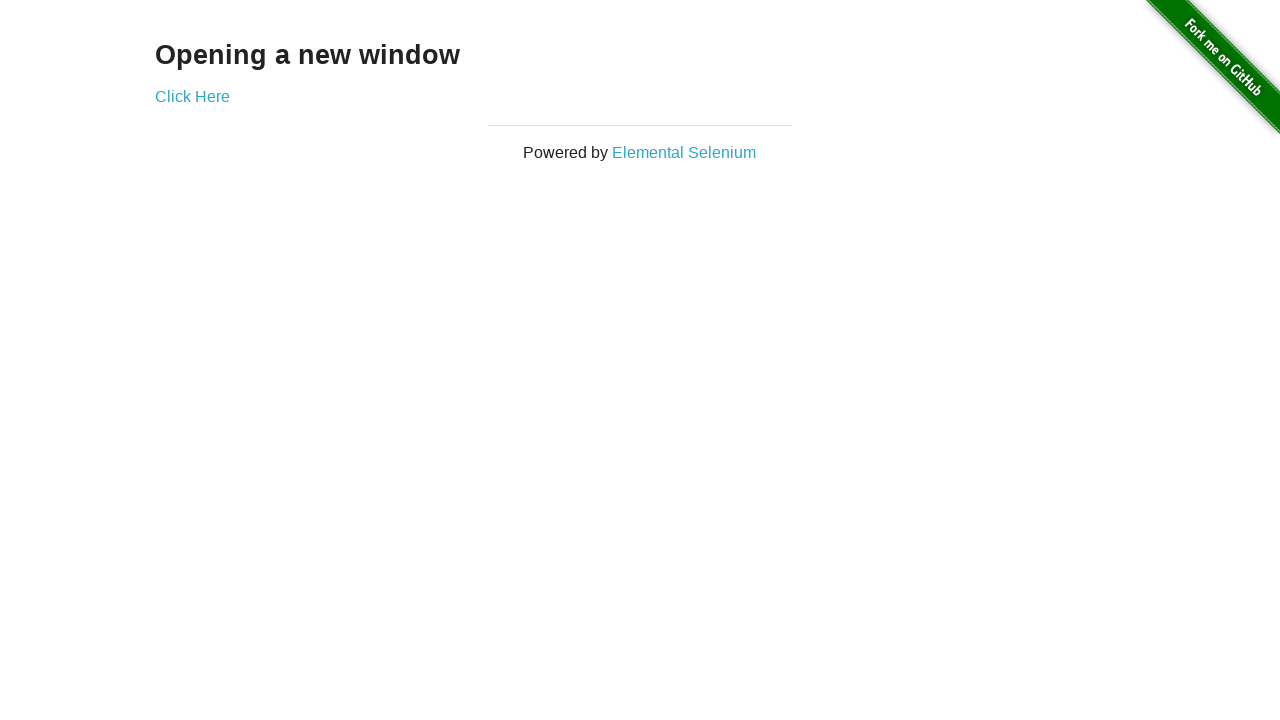

Opened a new browser window/page
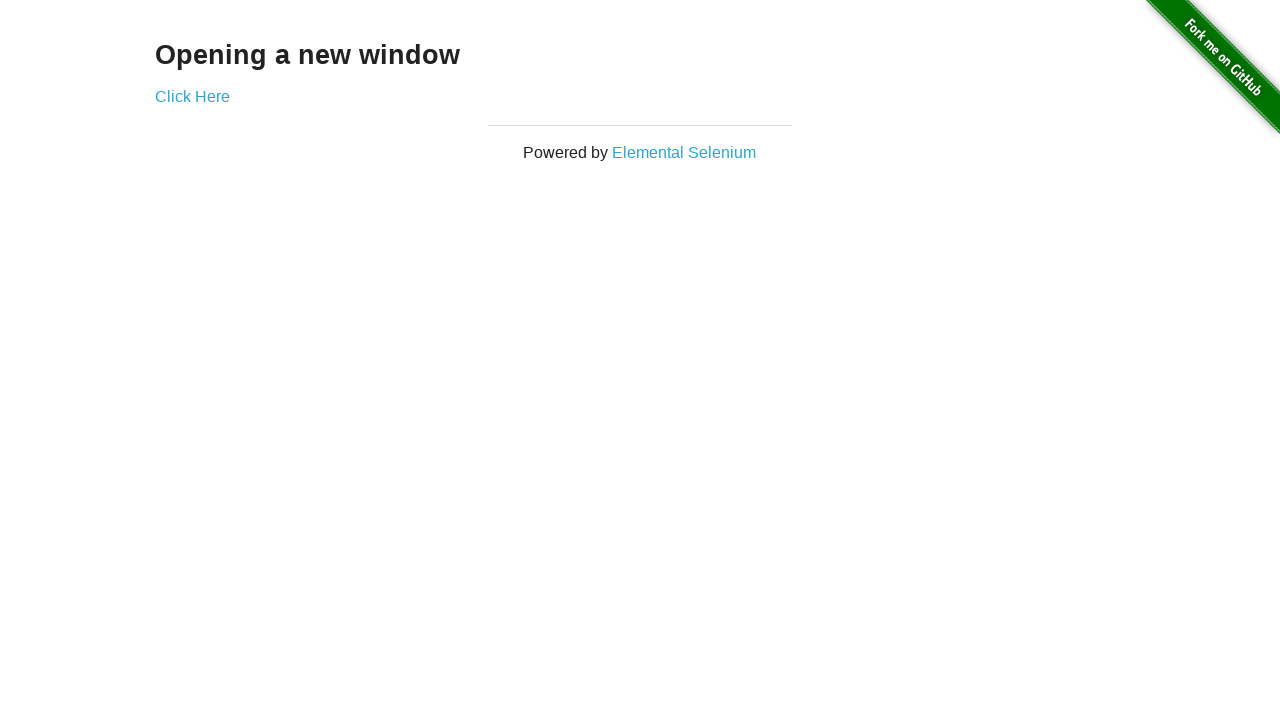

Navigated new window to typos page
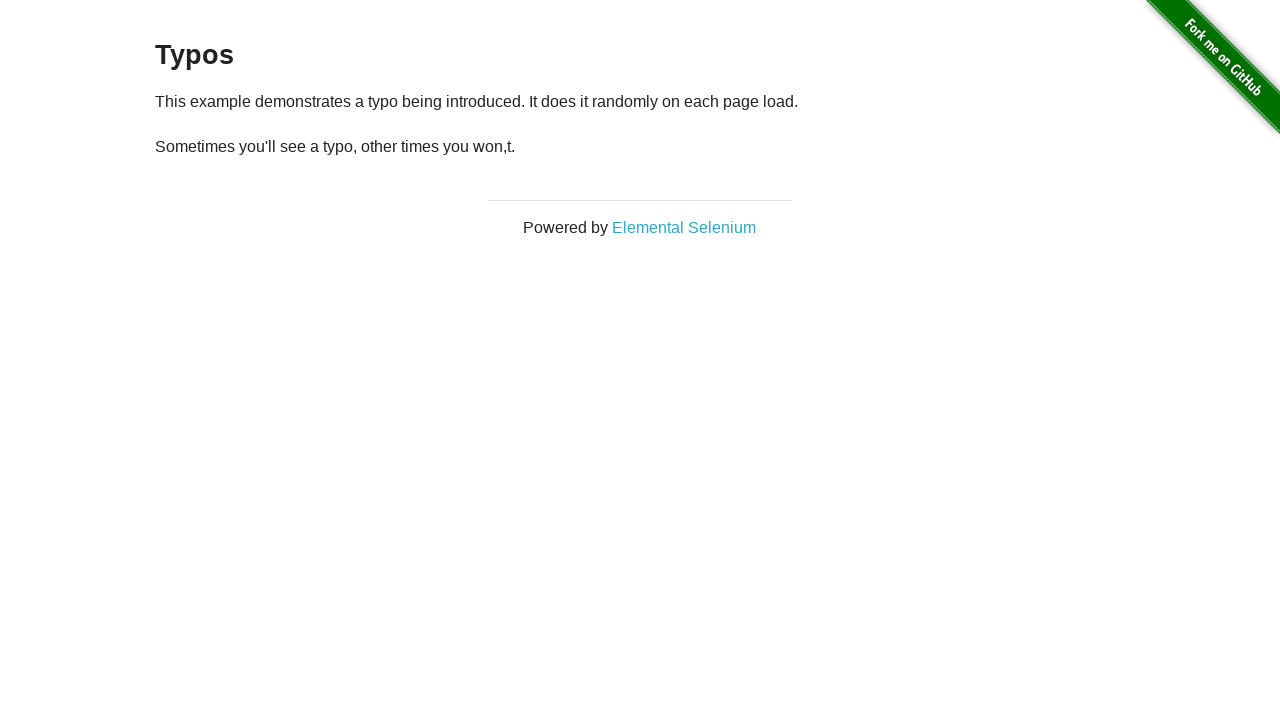

Verified that two pages are open in the browser context
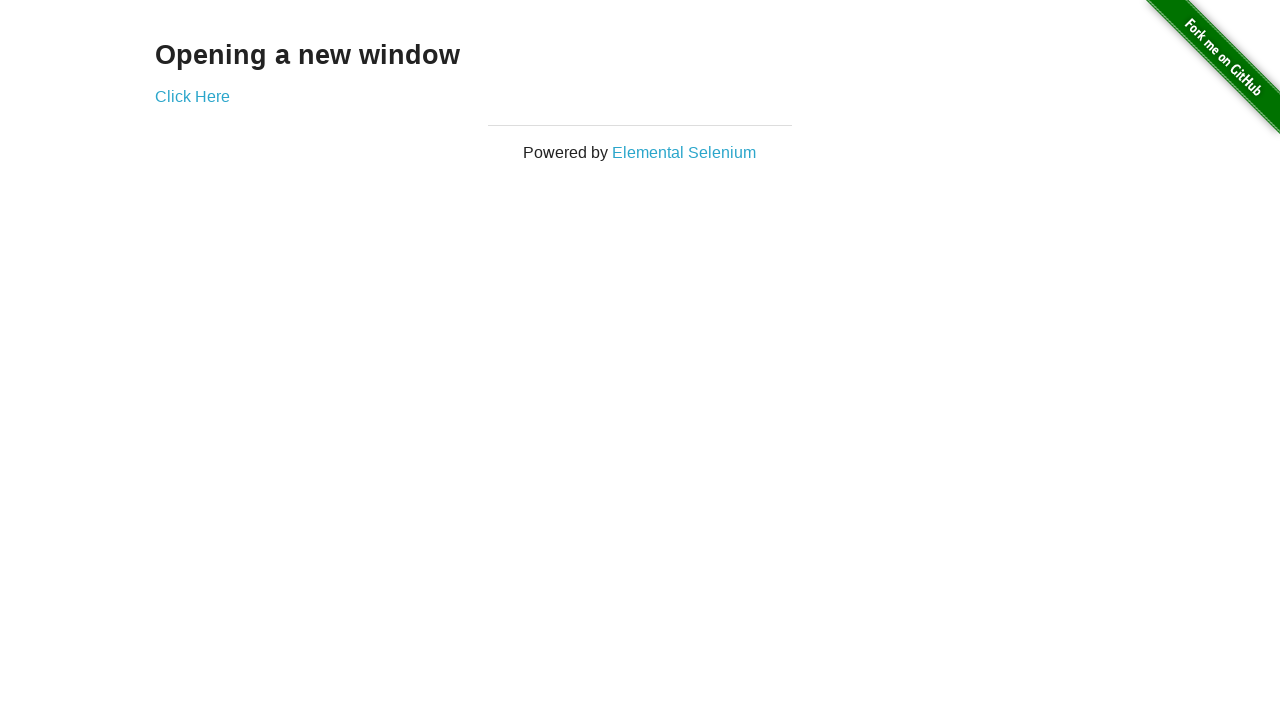

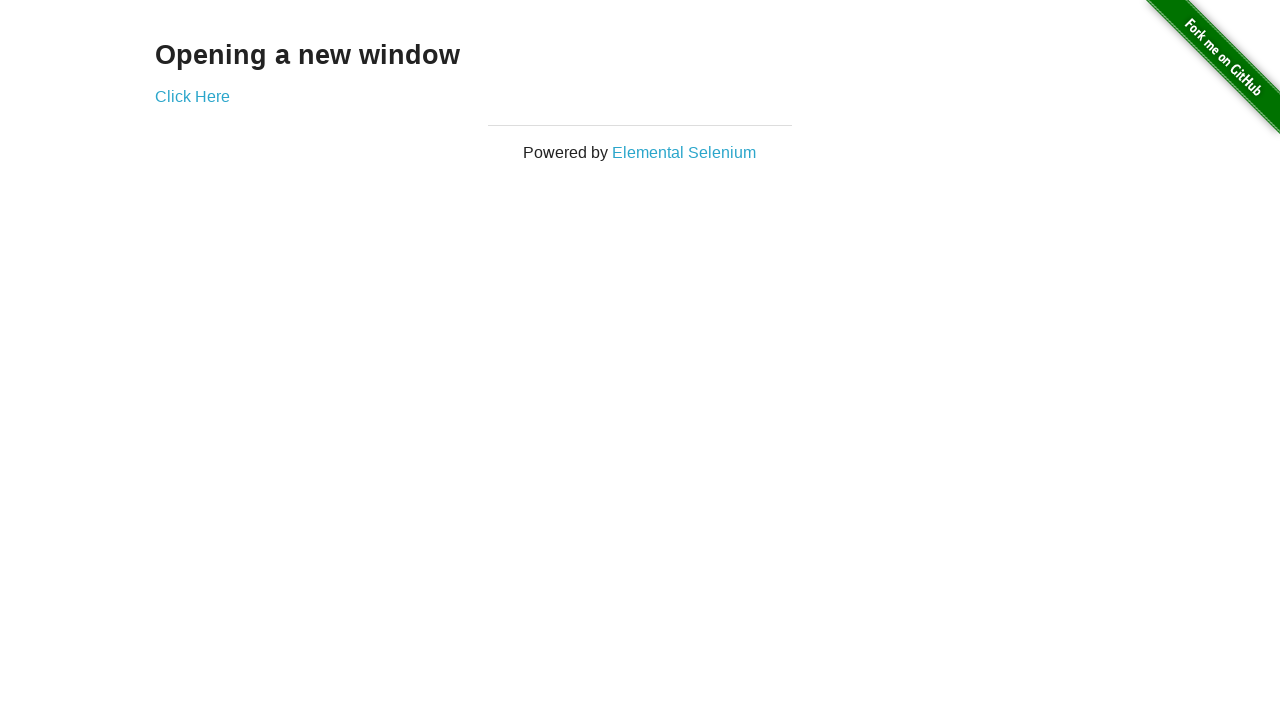